Tests dynamic controls page by clicking the "Remove" button to remove a checkbox, then waits for and verifies the confirmation message "It's gone!" appears.

Starting URL: https://the-internet.herokuapp.com/dynamic_controls

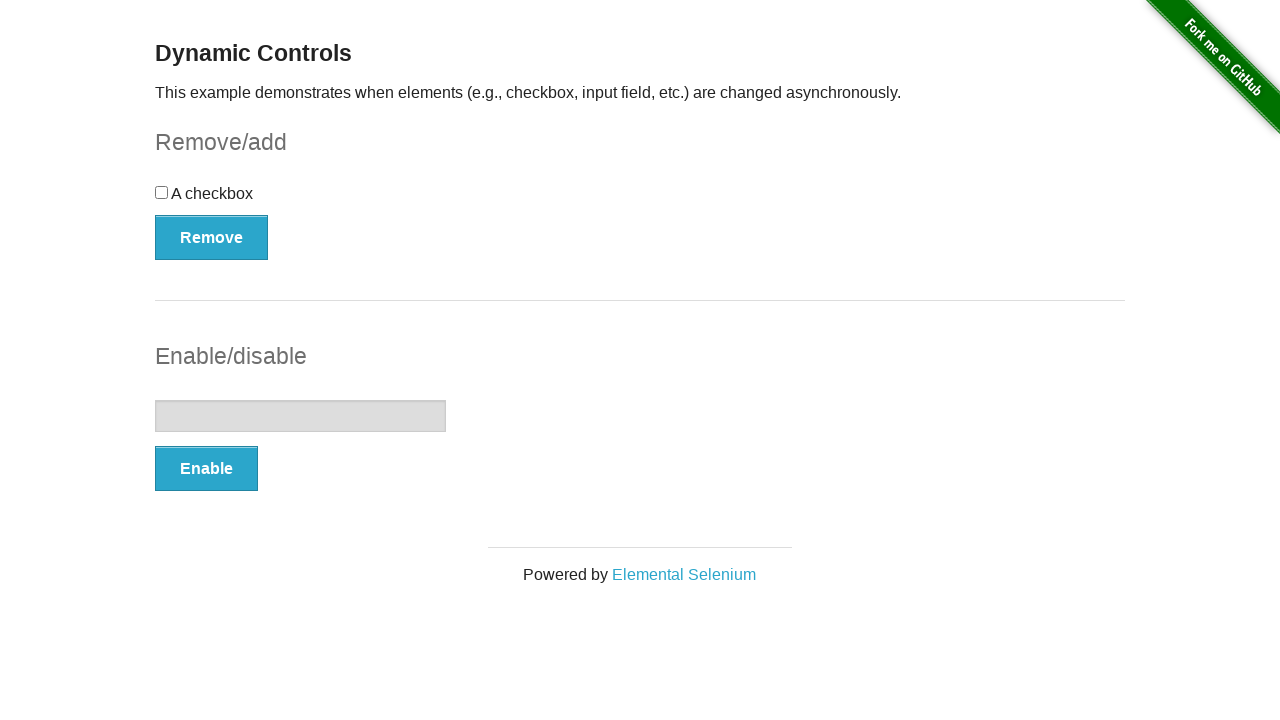

Navigated to dynamic controls page
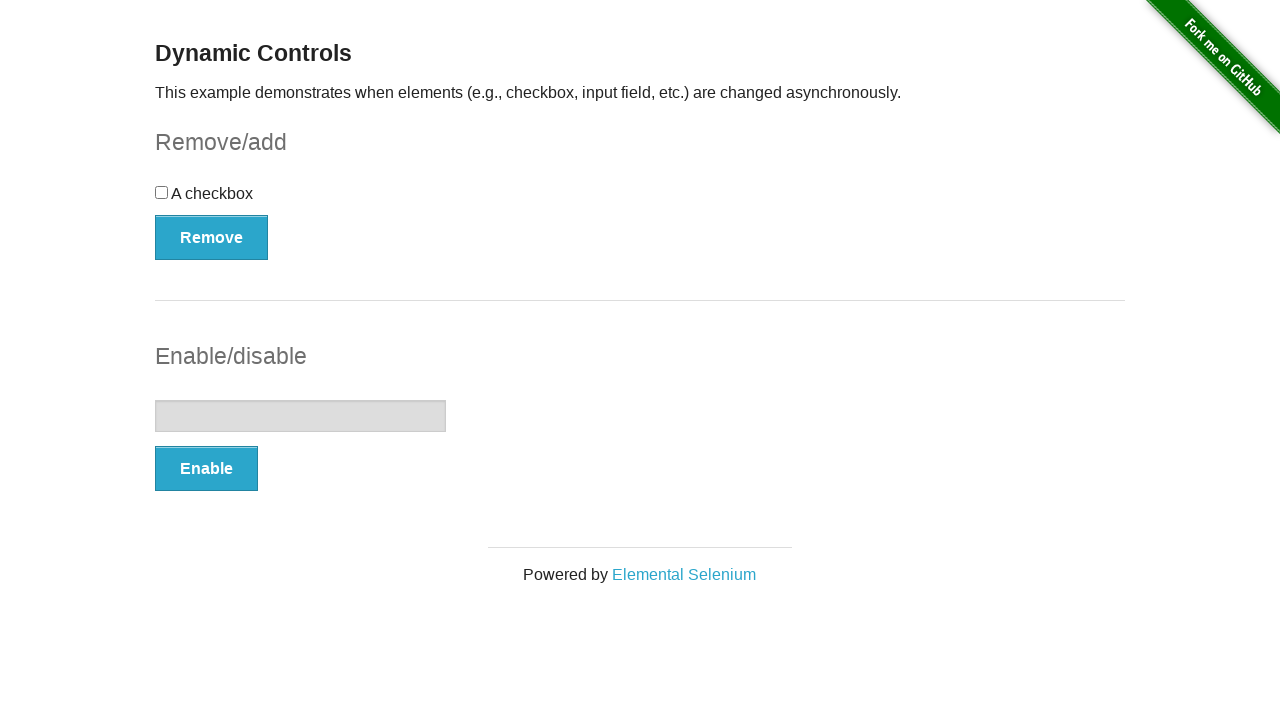

Clicked the Remove button to remove checkbox at (212, 237) on xpath=//button[.='Remove']
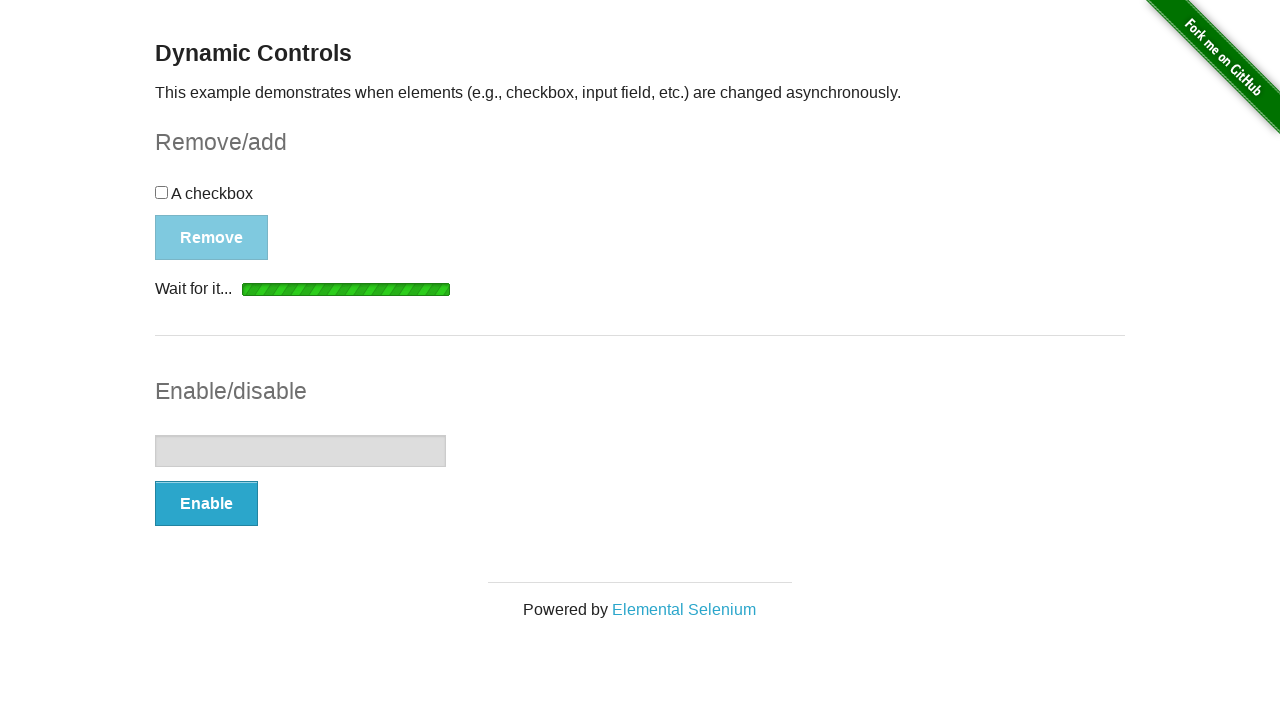

Waited for confirmation message element to appear
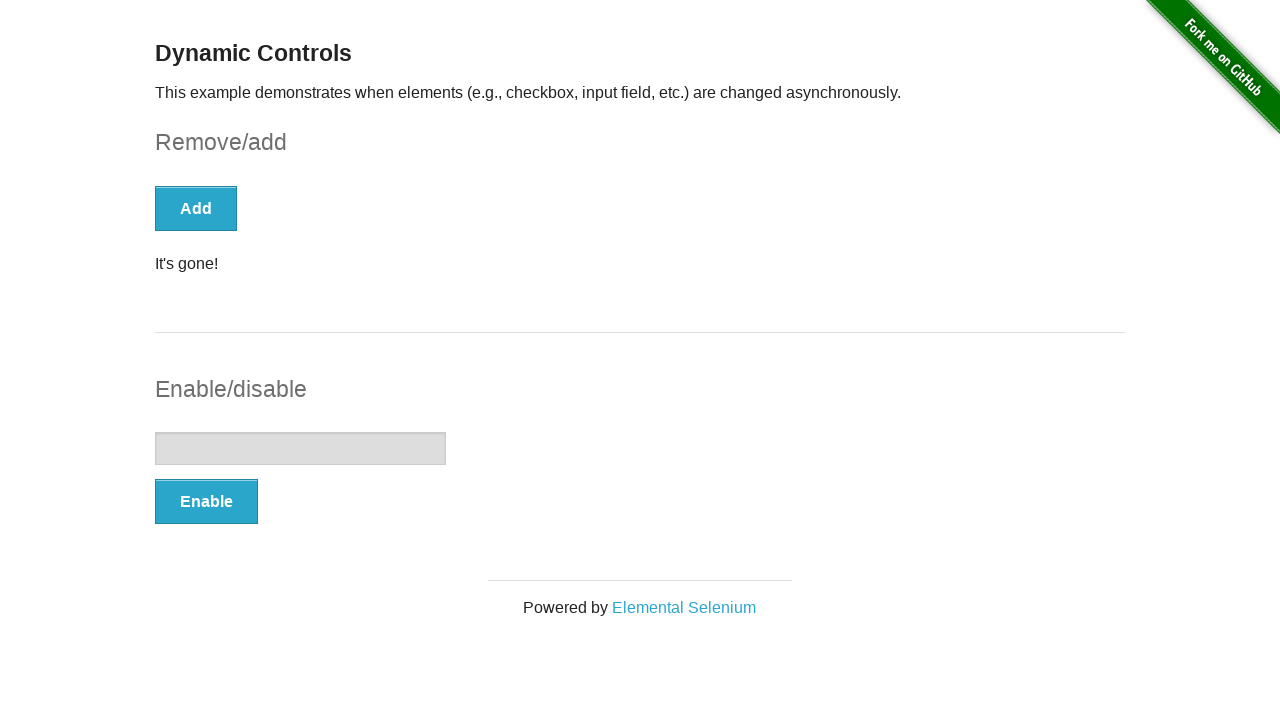

Verified confirmation message displays 'It's gone!'
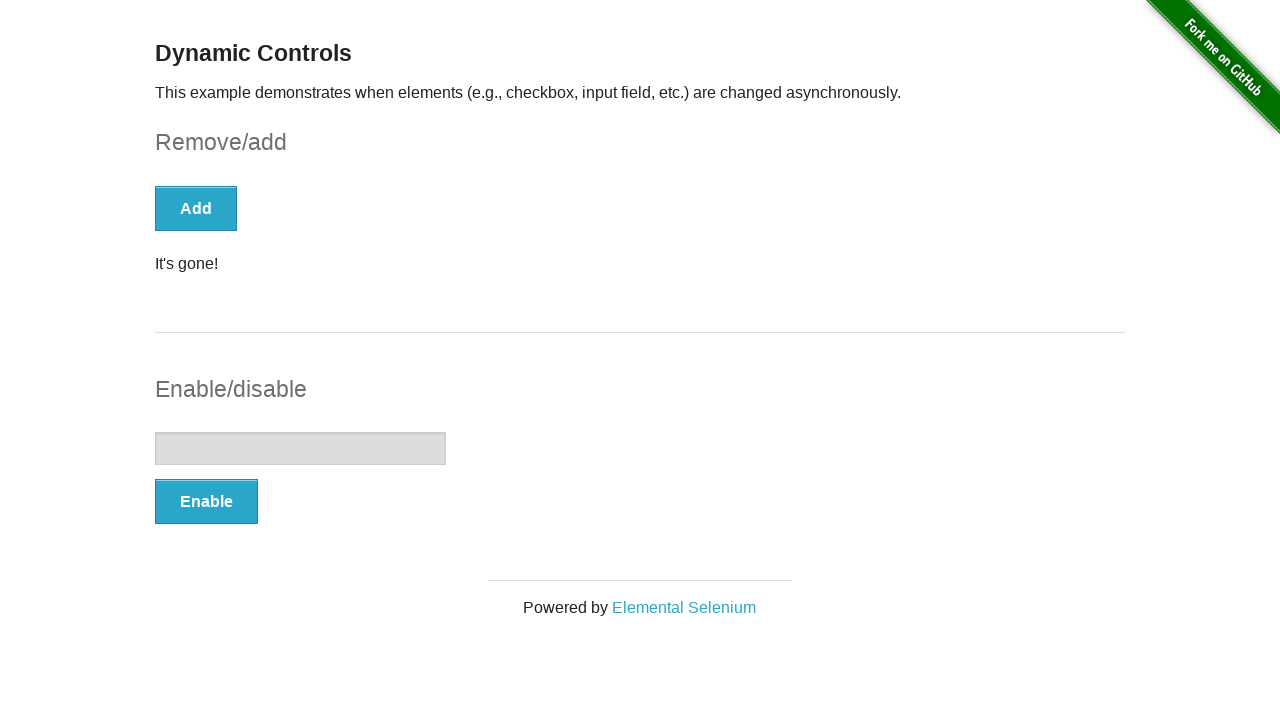

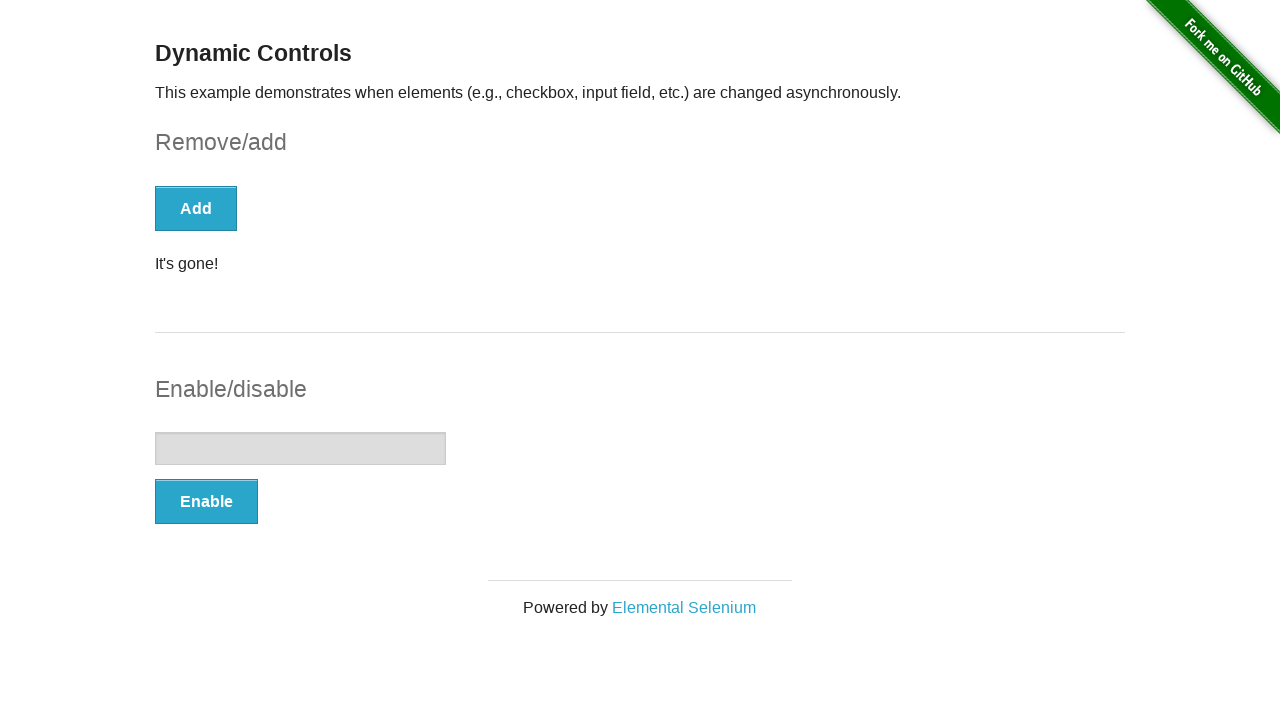